Opens the DemoQA homepage and clicks on the header logo image

Starting URL: https://demoqa.com/

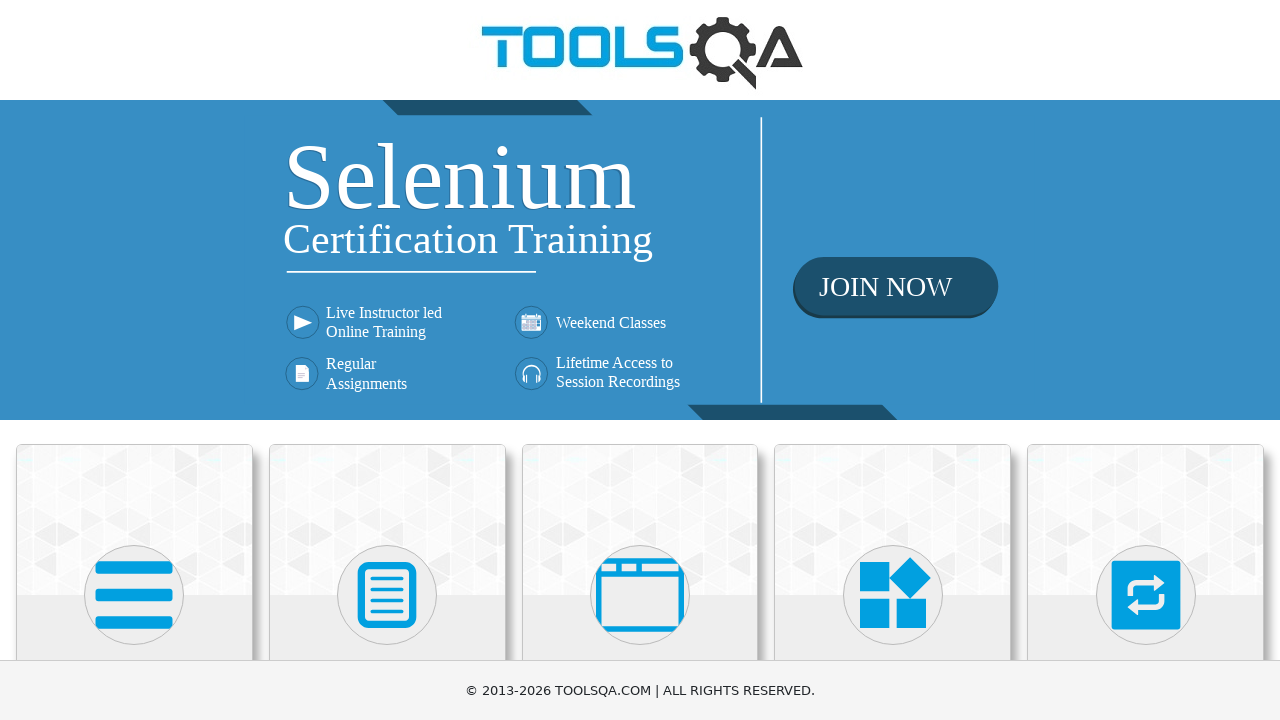

Navigated to DemoQA homepage
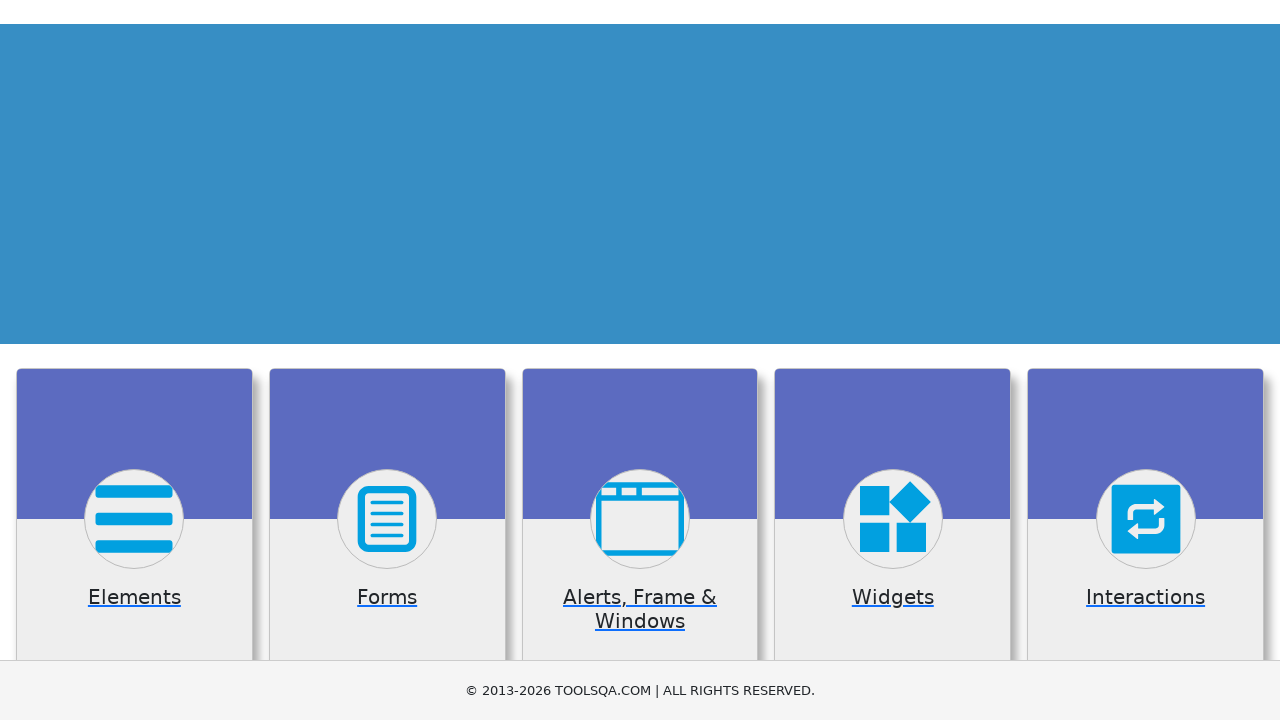

Clicked on the header logo image at (640, 50) on xpath=//header/a/img
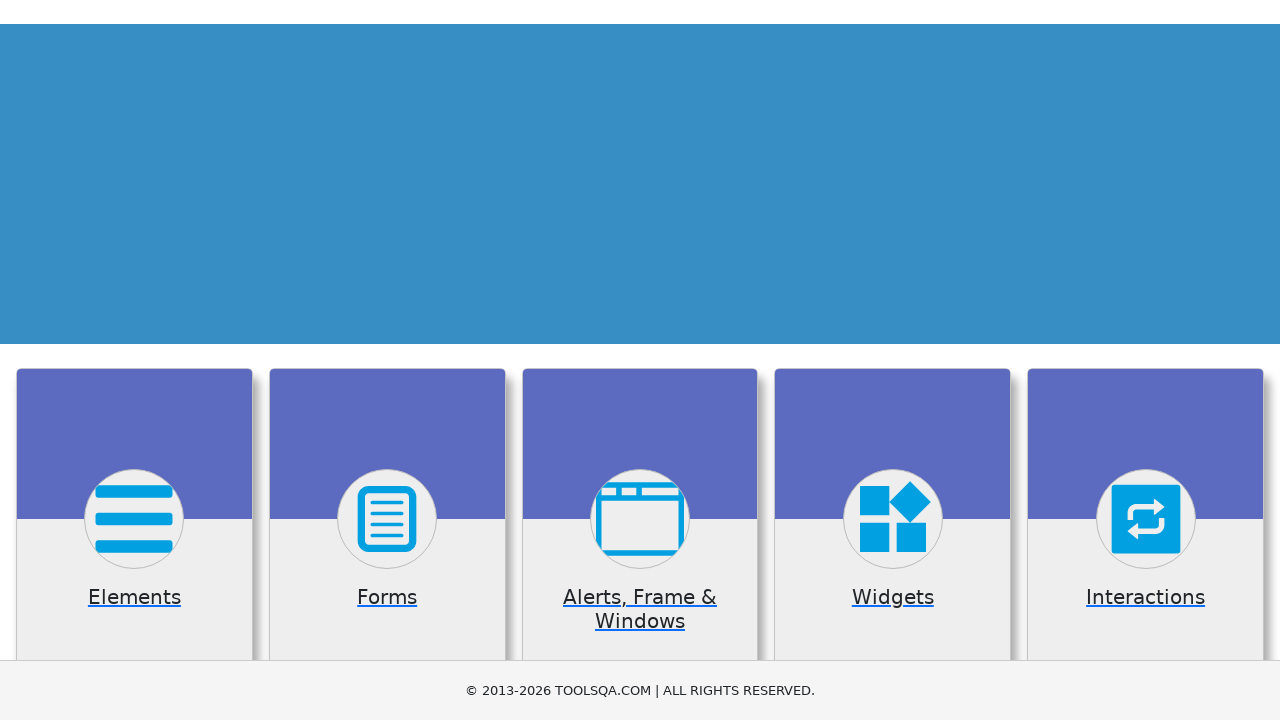

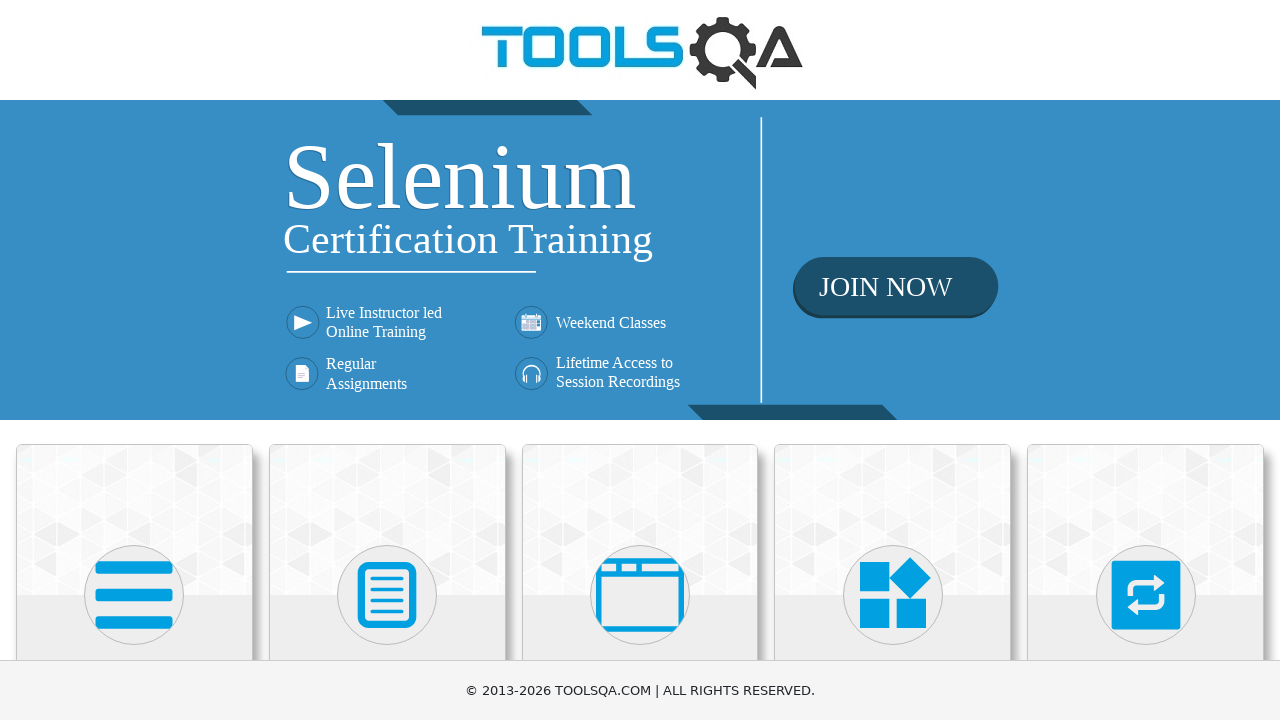